Tests filling autocomplete form fields (country, city, street) using class name locator

Starting URL: https://formy-project.herokuapp.com/autocomplete

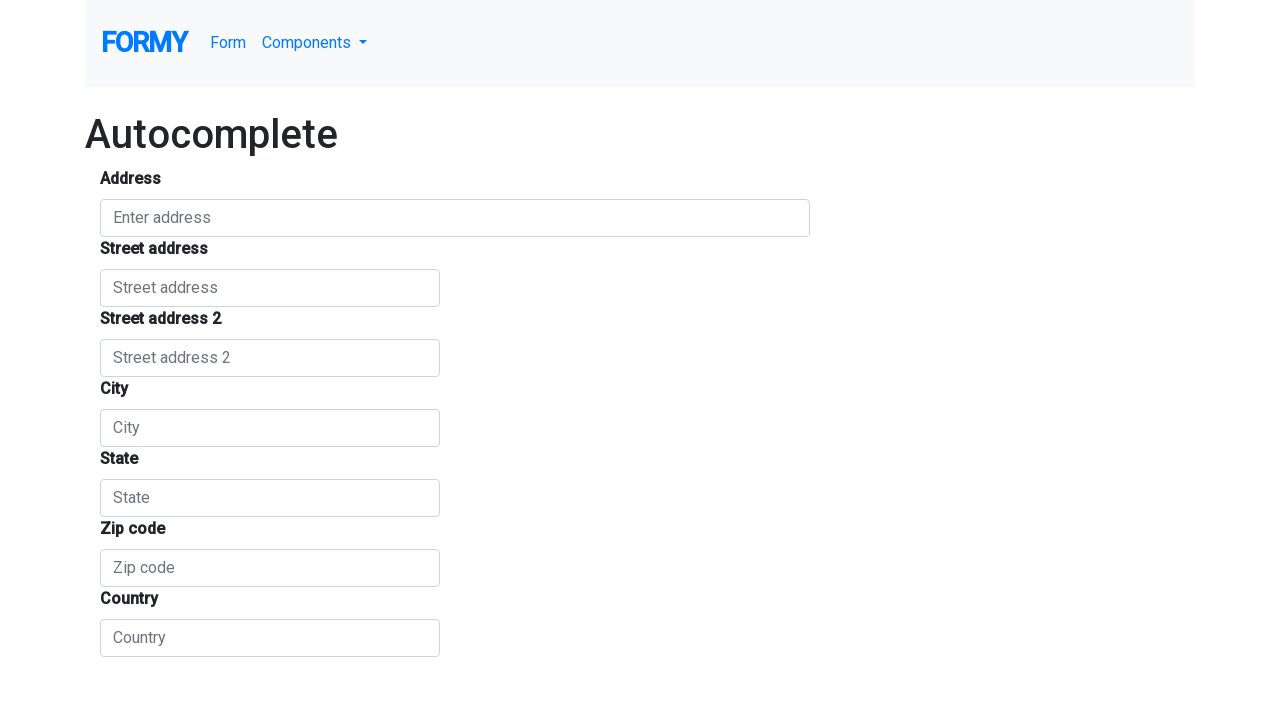

Filled country field with 'Romania' using 7th form-control element on .form-control >> nth=6
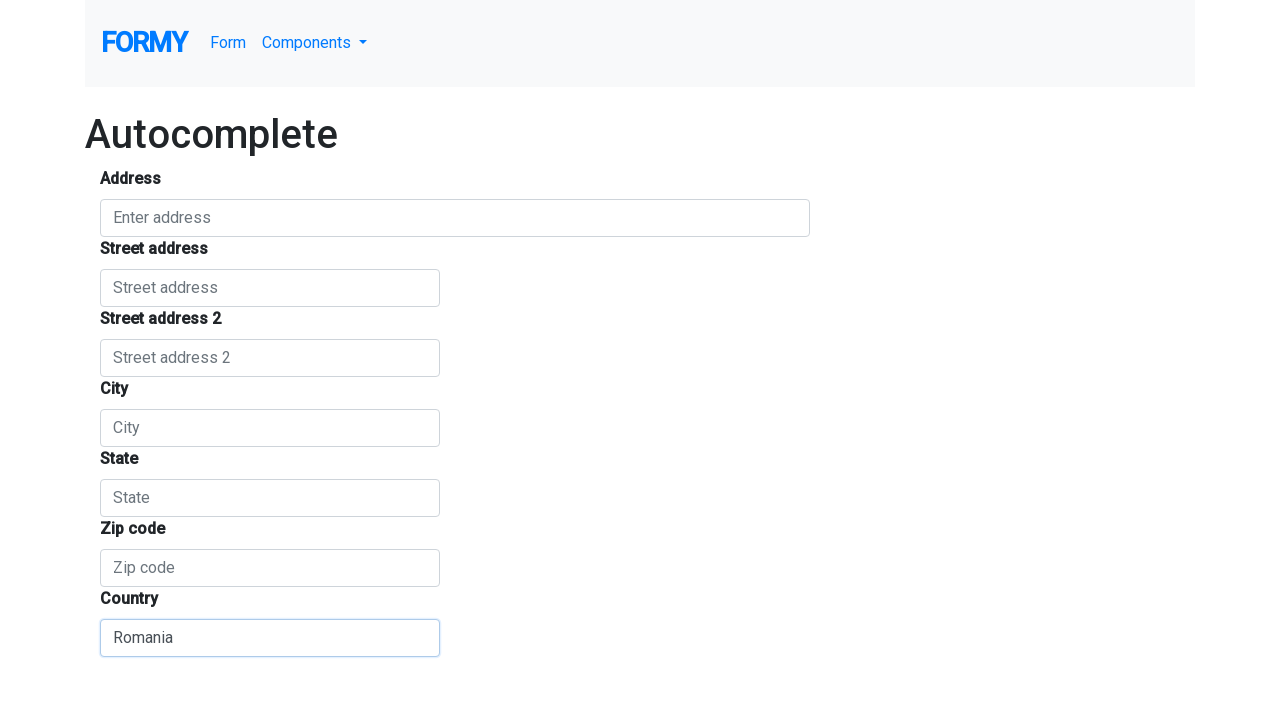

Filled city field with 'Bucuresti' using 4th form-control element on .form-control >> nth=3
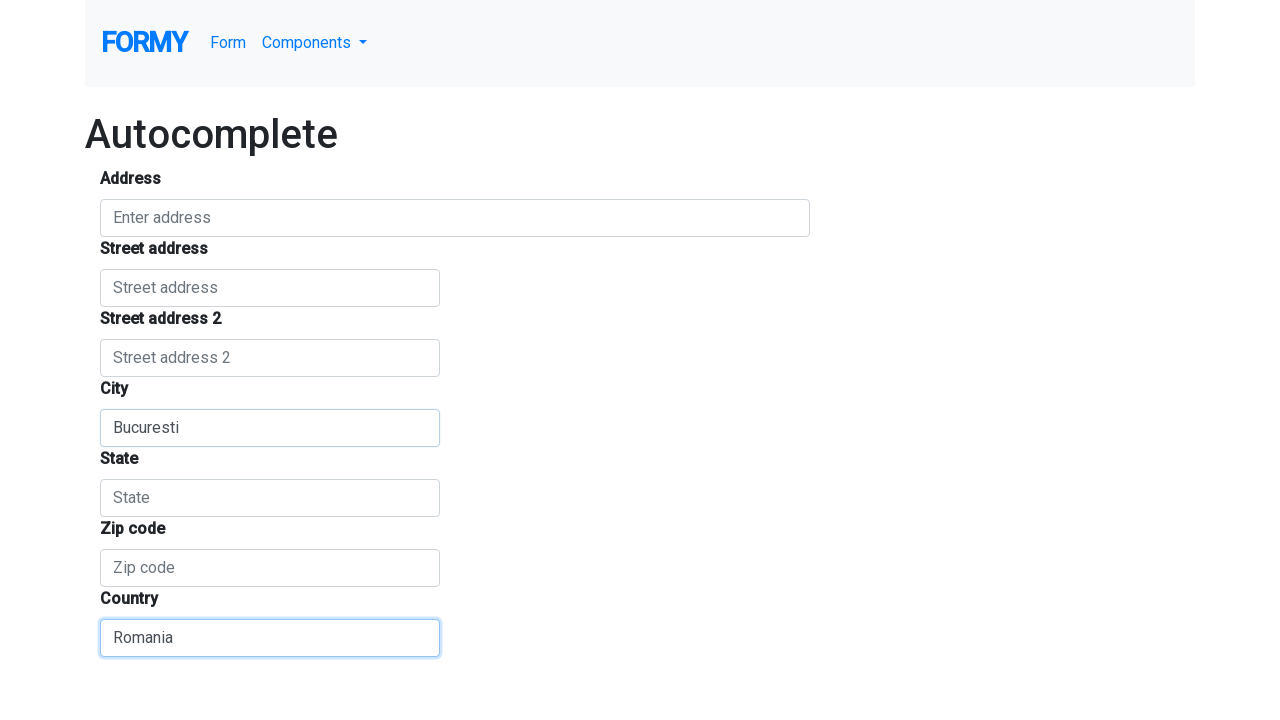

Filled street field with 'D-dul Unirii' using 2nd form-control element on .form-control >> nth=1
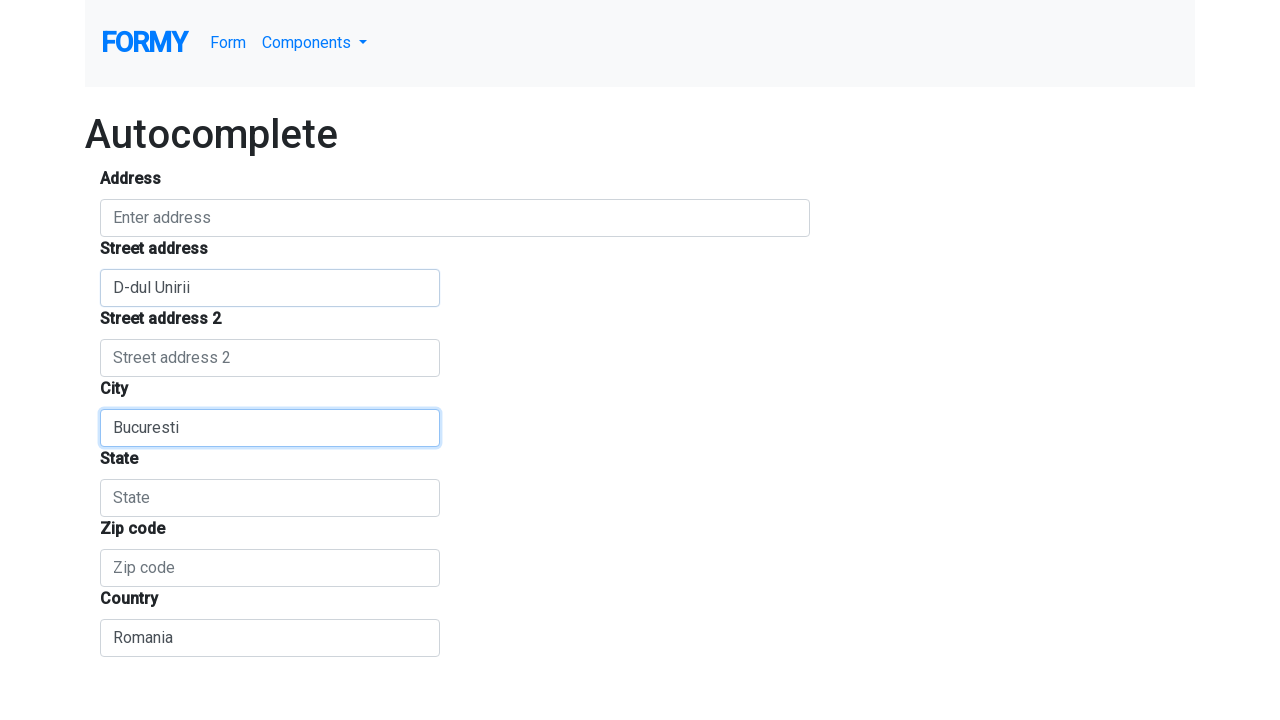

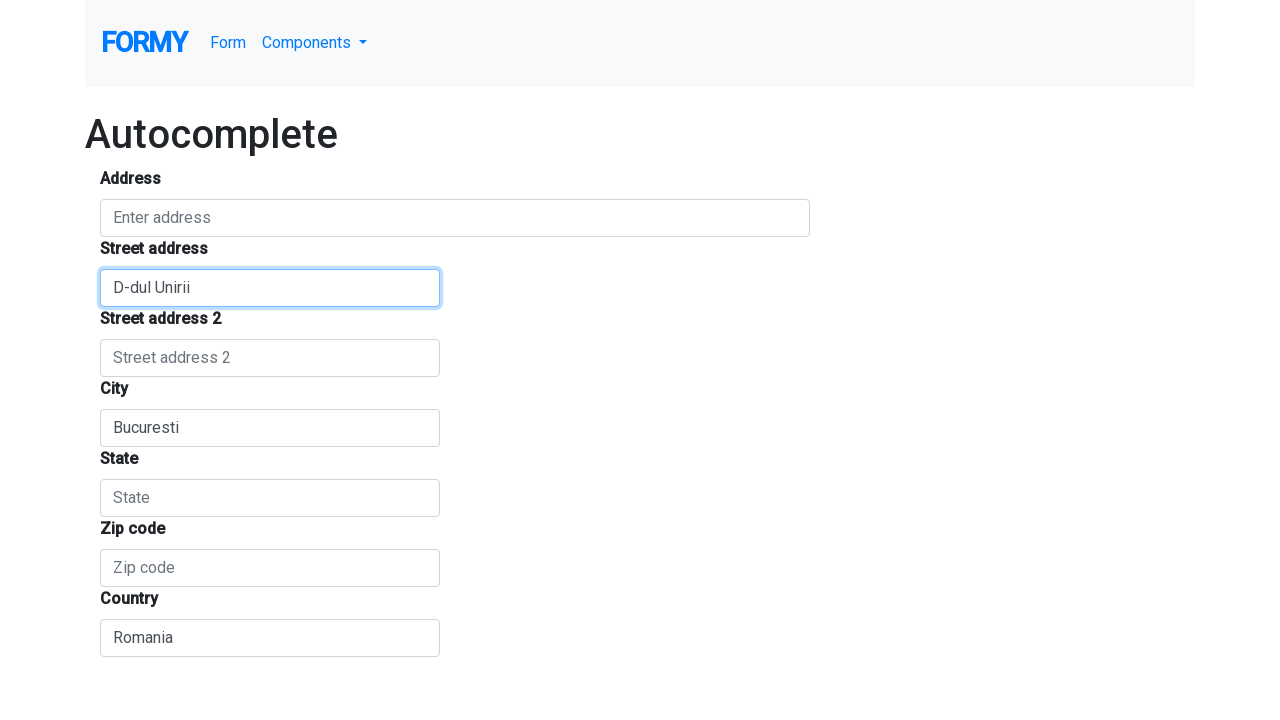